Tests the todo counter functionality by adding an item and checking the count display

Starting URL: https://todolist.james.am/#/

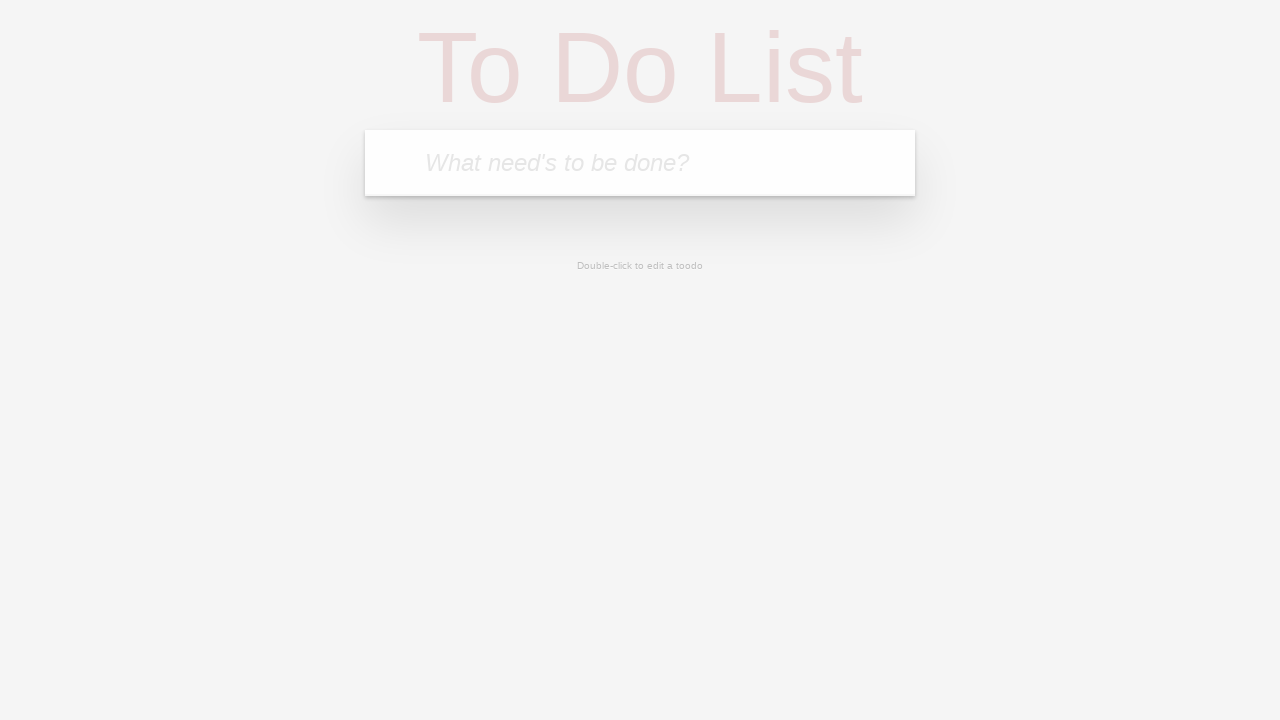

Waited for new todo input field to load
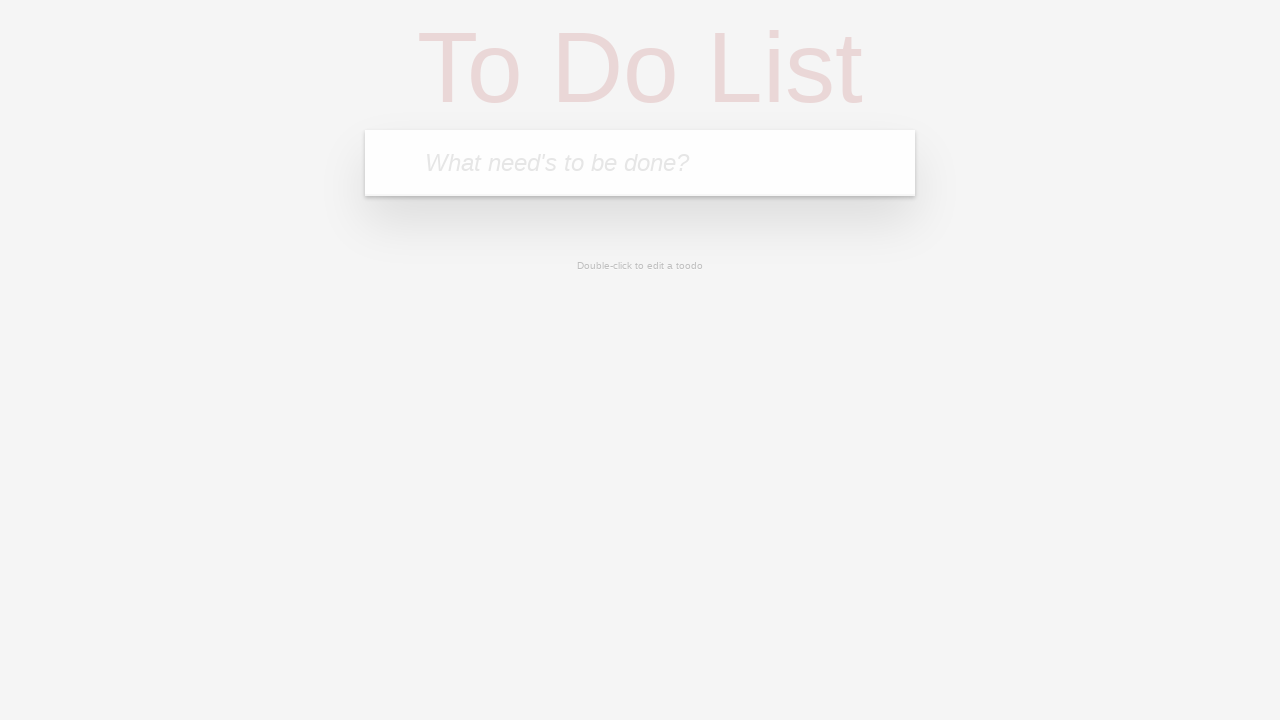

Located the new todo input field
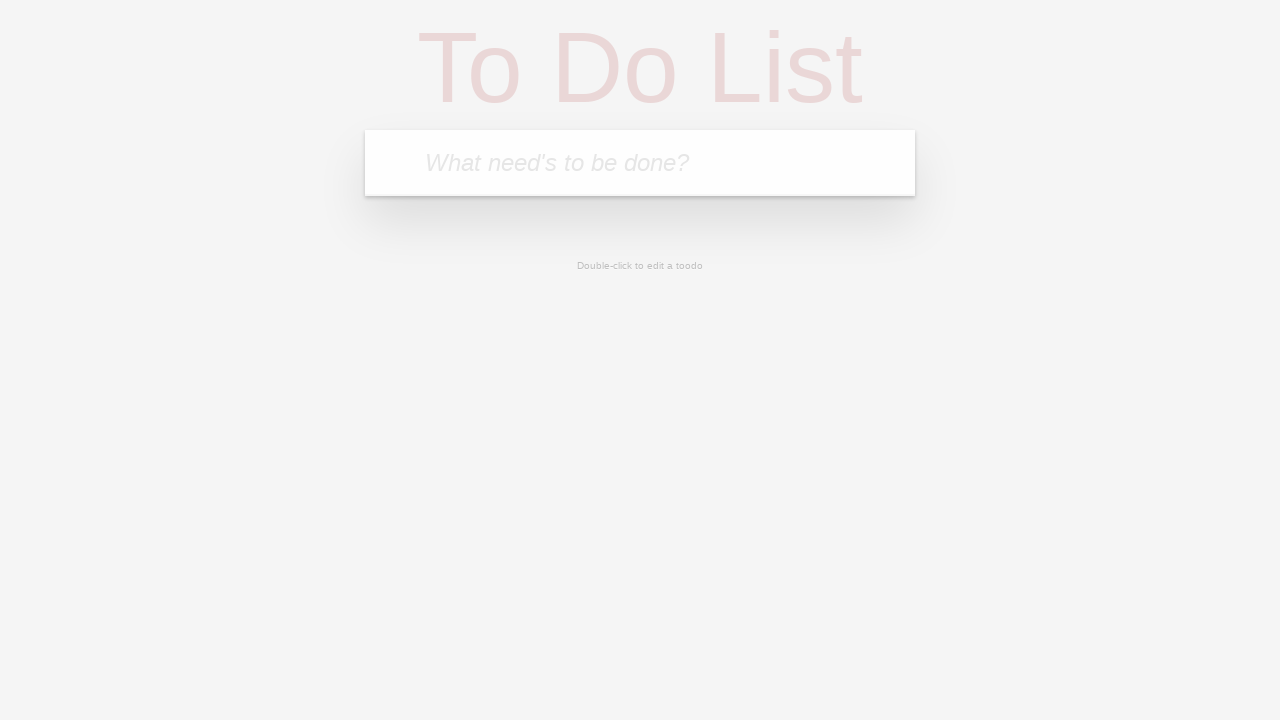

Filled input field with 'CounterTestTask' on input.new-todo
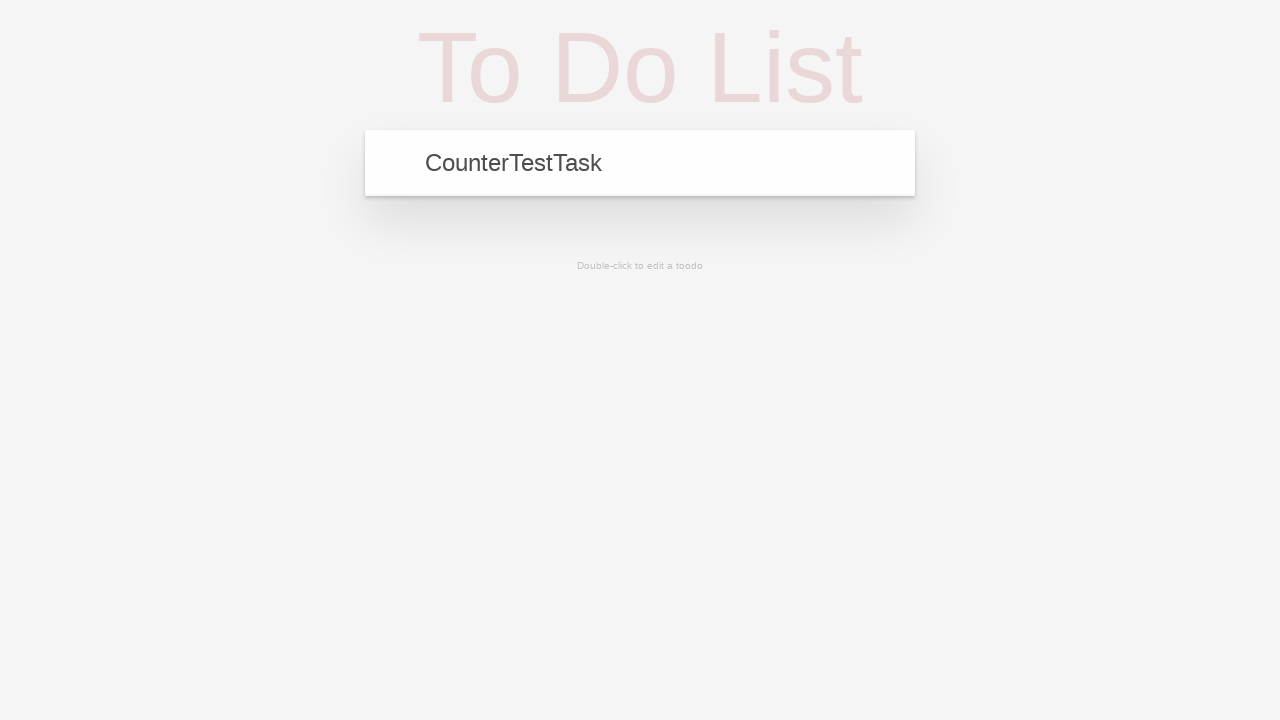

Pressed Enter to add the todo item on input.new-todo
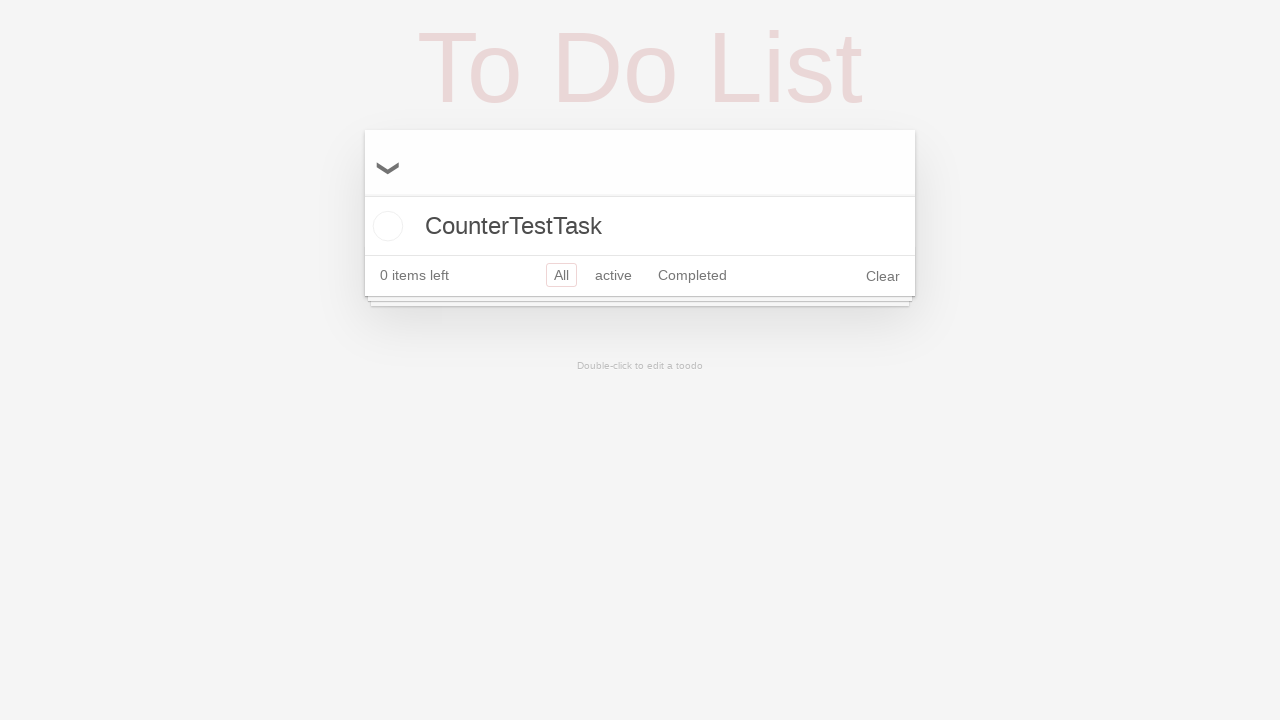

Todo counter element appeared
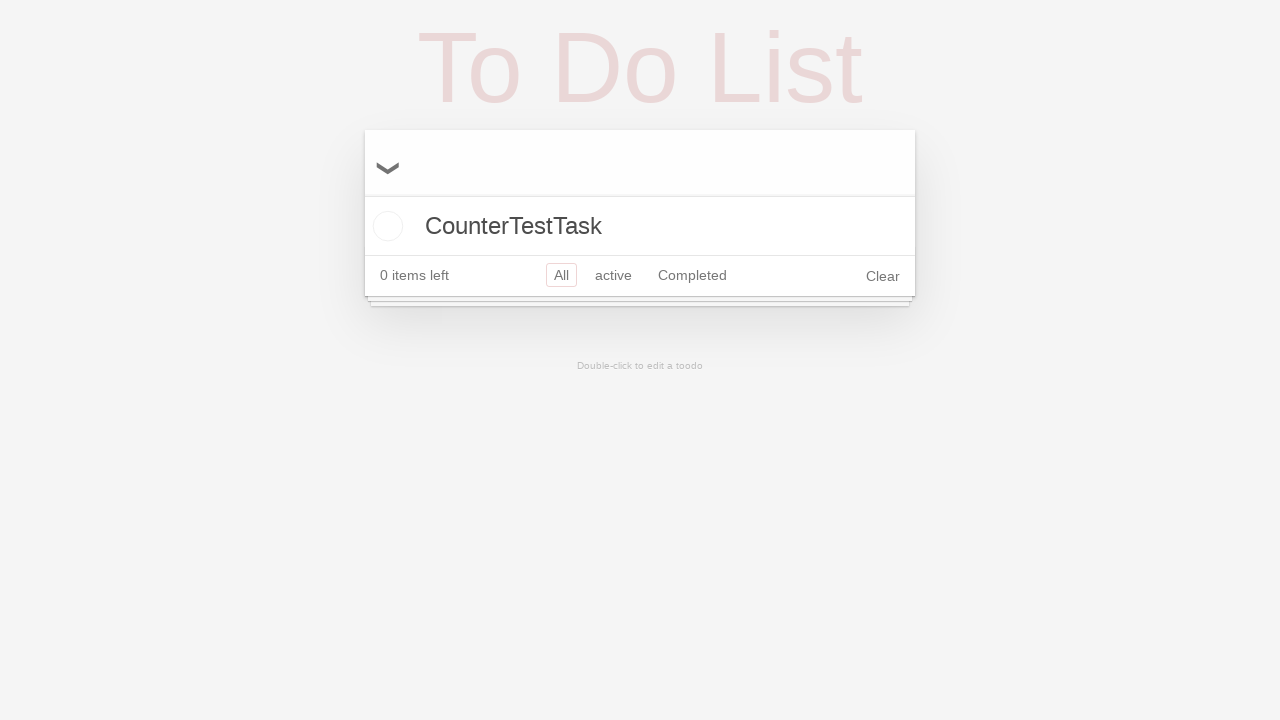

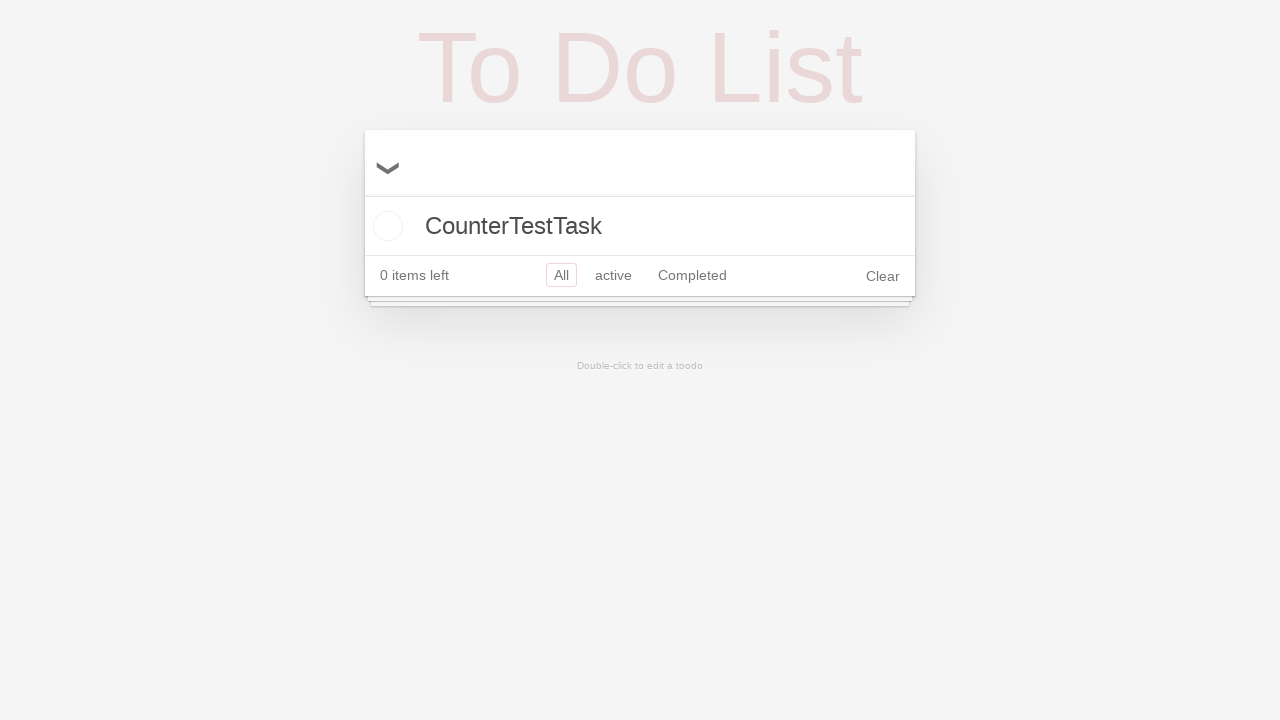